Tests radio button functionality by selecting the Mozilla browser radio button and verifying its selection state

Starting URL: https://selenium08.blogspot.com/2019/07/check-box-and-radio-buttons.html

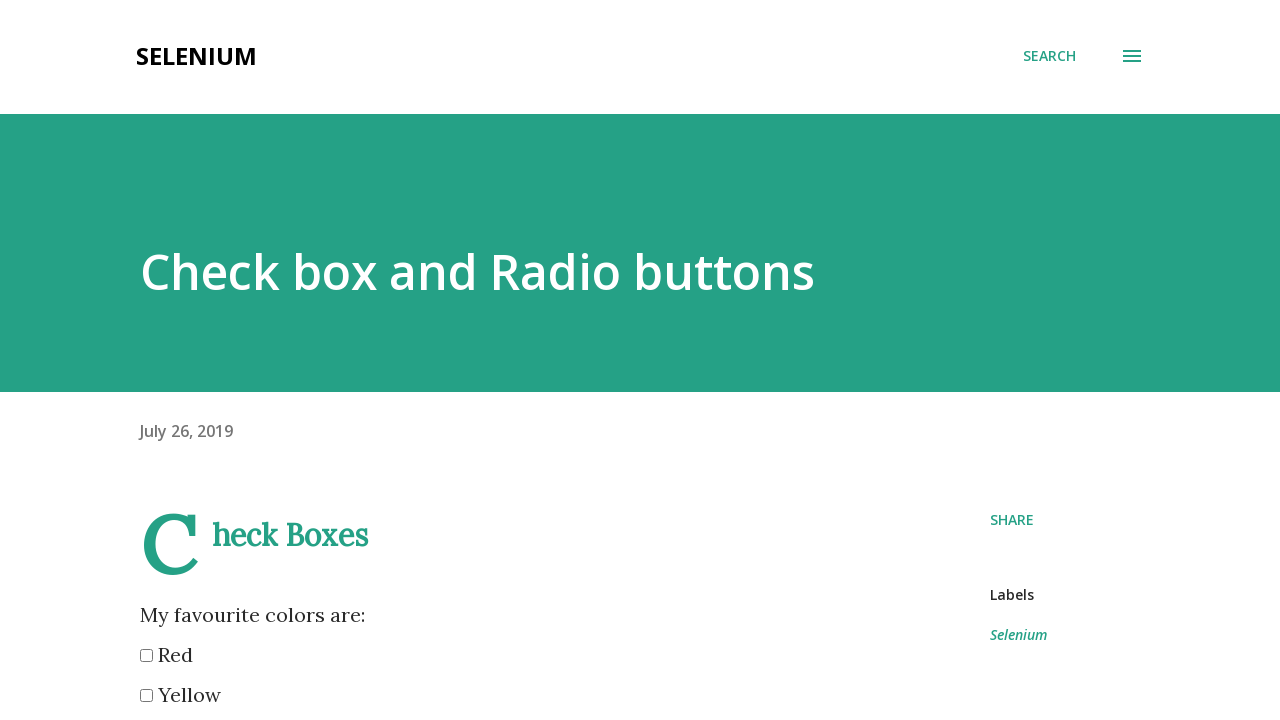

Clicked Mozilla radio button at (146, 360) on input[name='browser'][value='Mozilla']
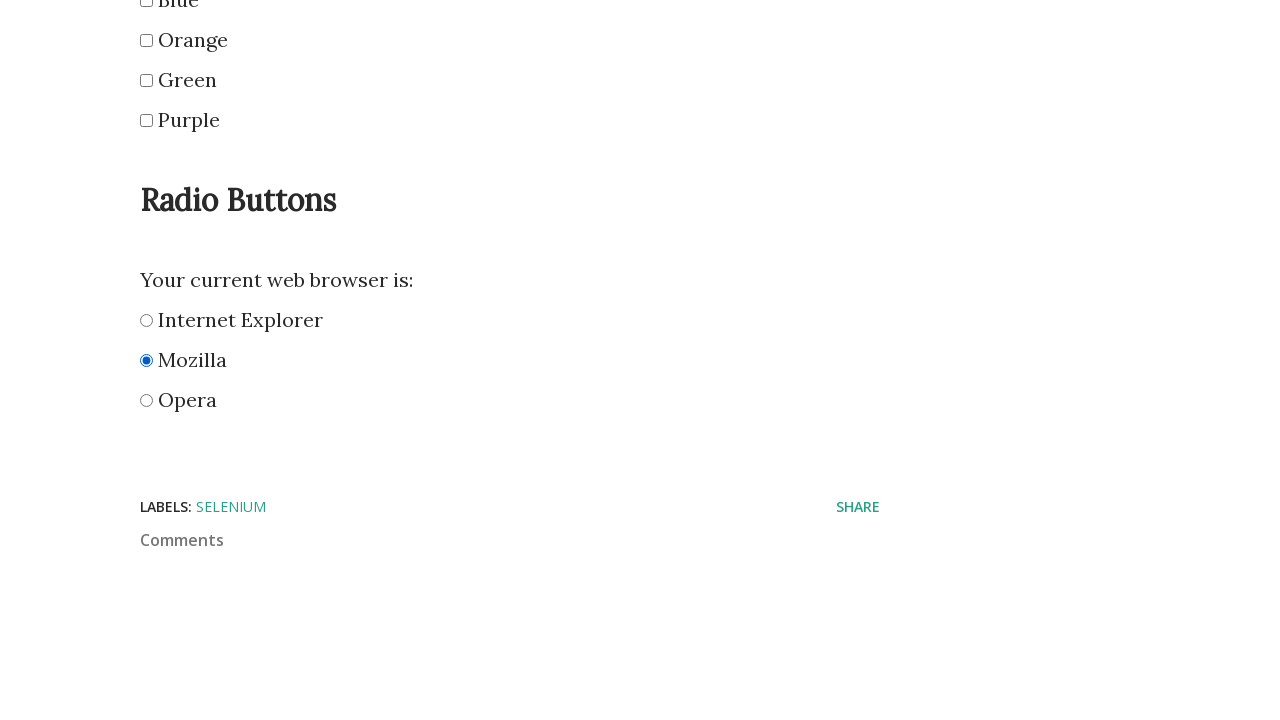

Located Mozilla radio button element
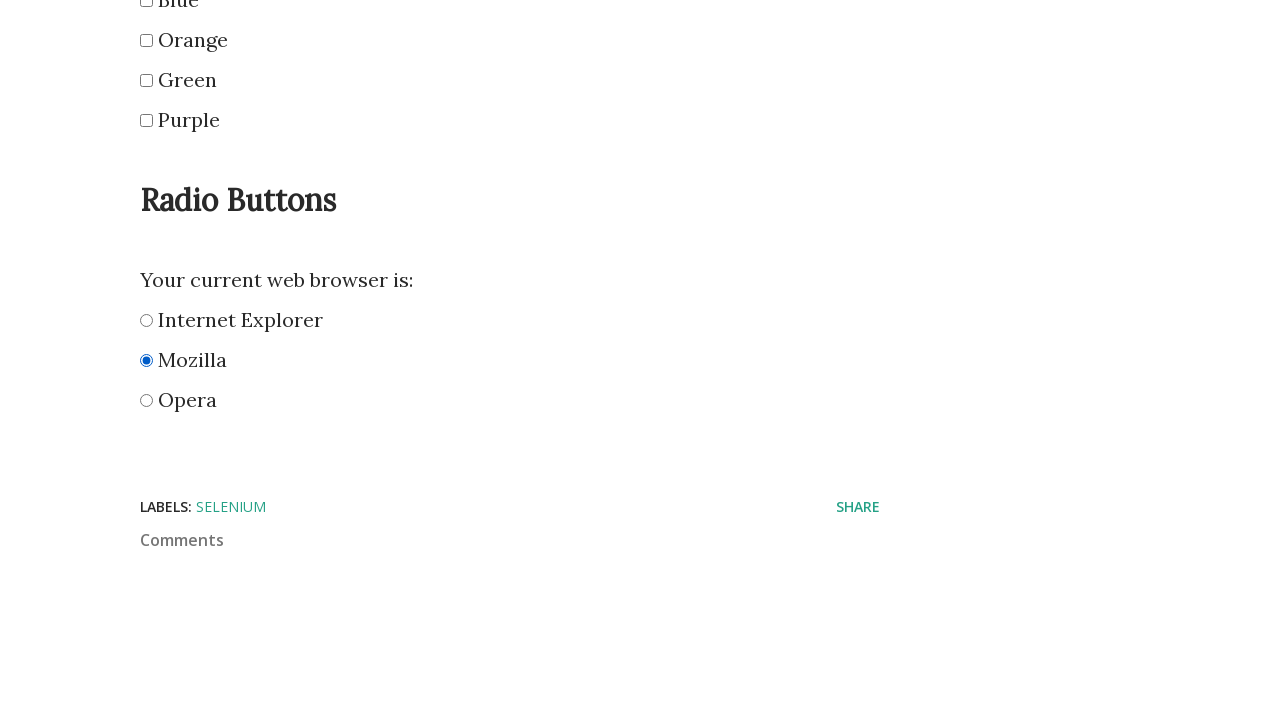

Verified Mozilla radio button is selected
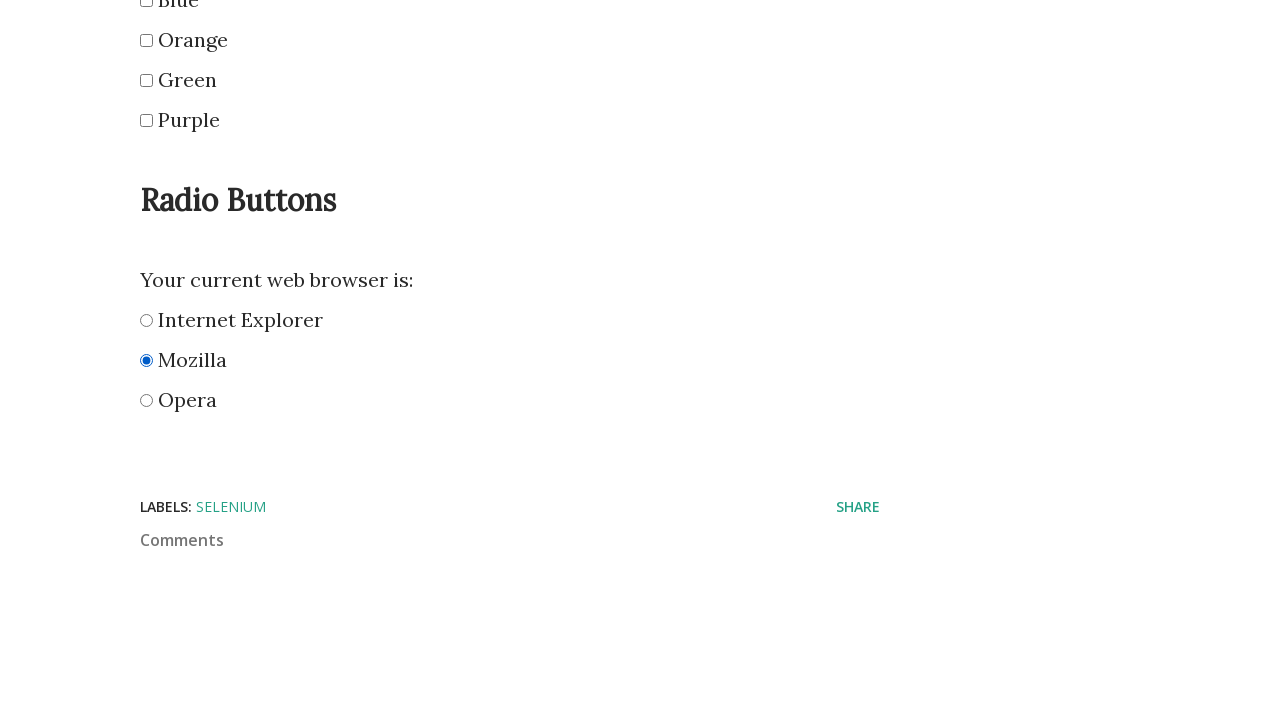

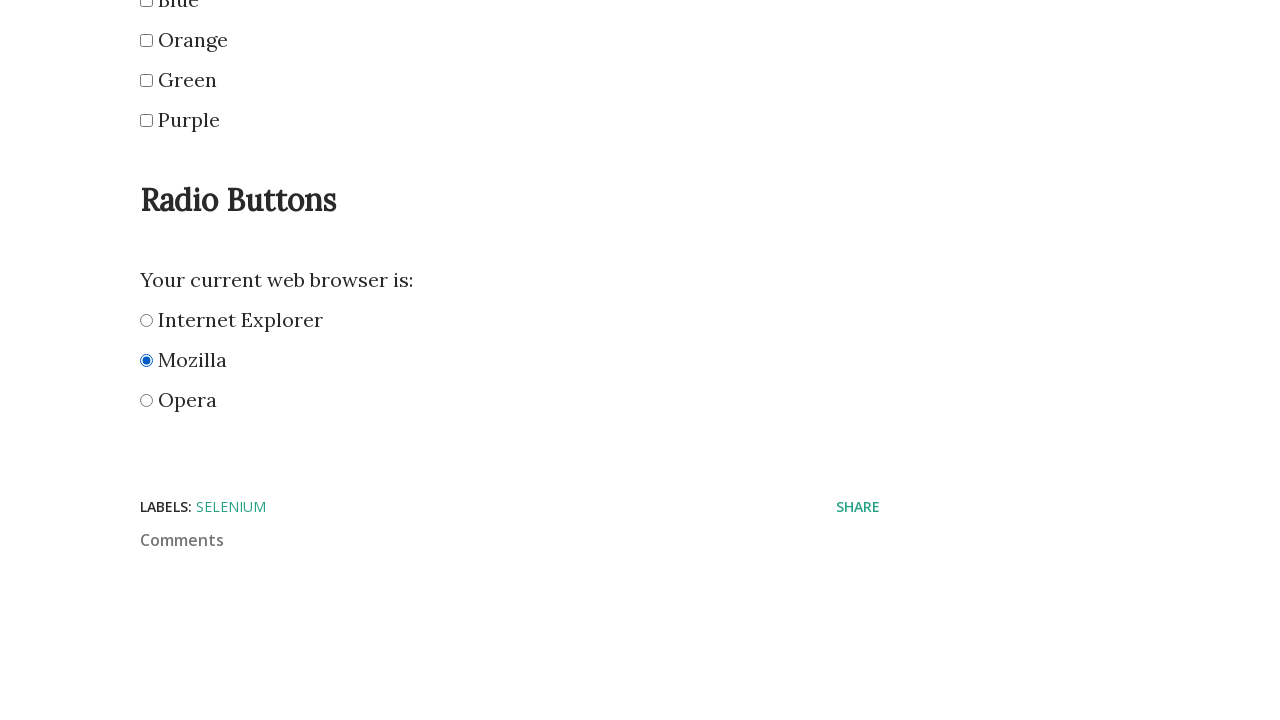